Tests the search/filter functionality on a web table by entering a search term and verifying that the filtered results are displayed correctly in the table.

Starting URL: https://rahulshettyacademy.com/seleniumPractise/#/offers

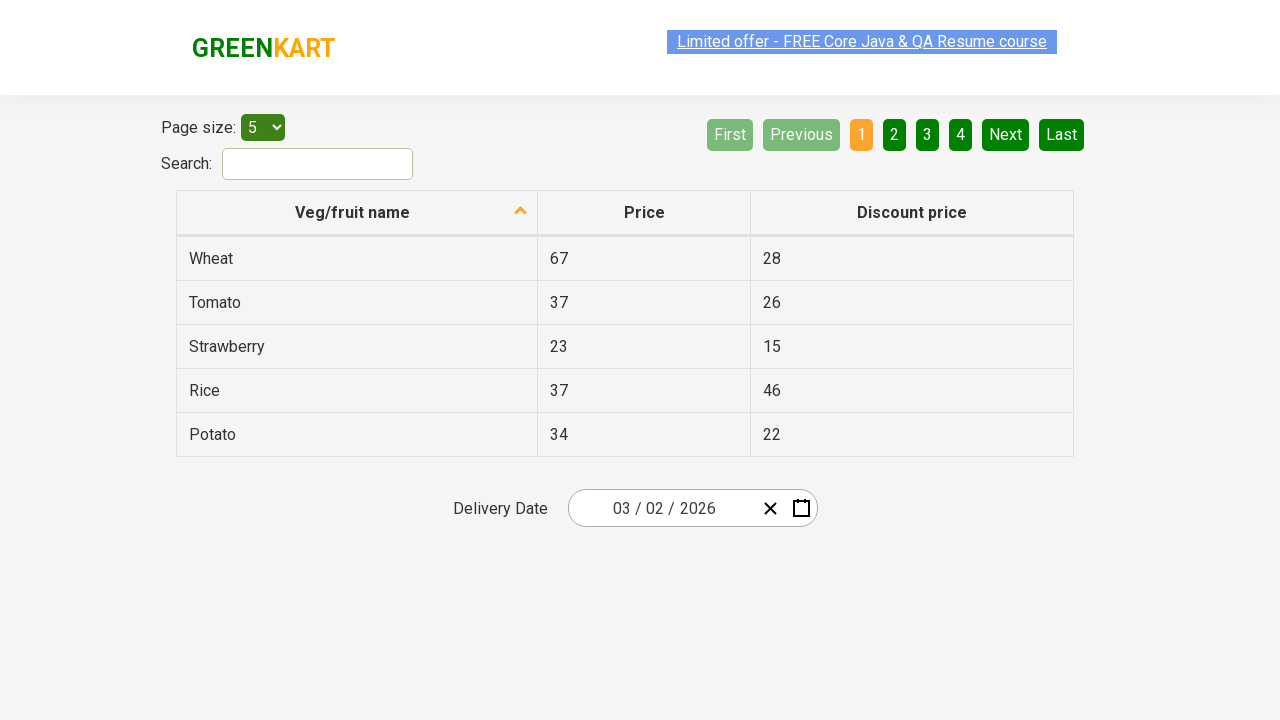

Navigated to web table offers page
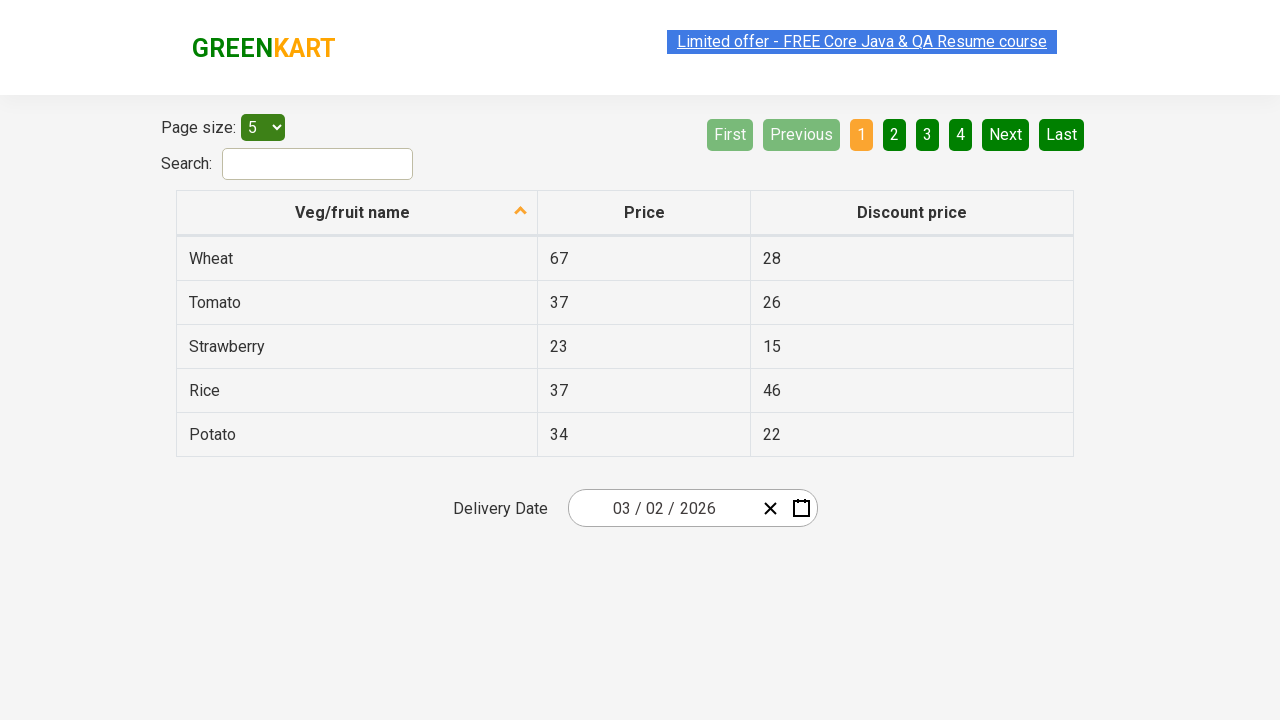

Filled search field with 'rice' on #search-field
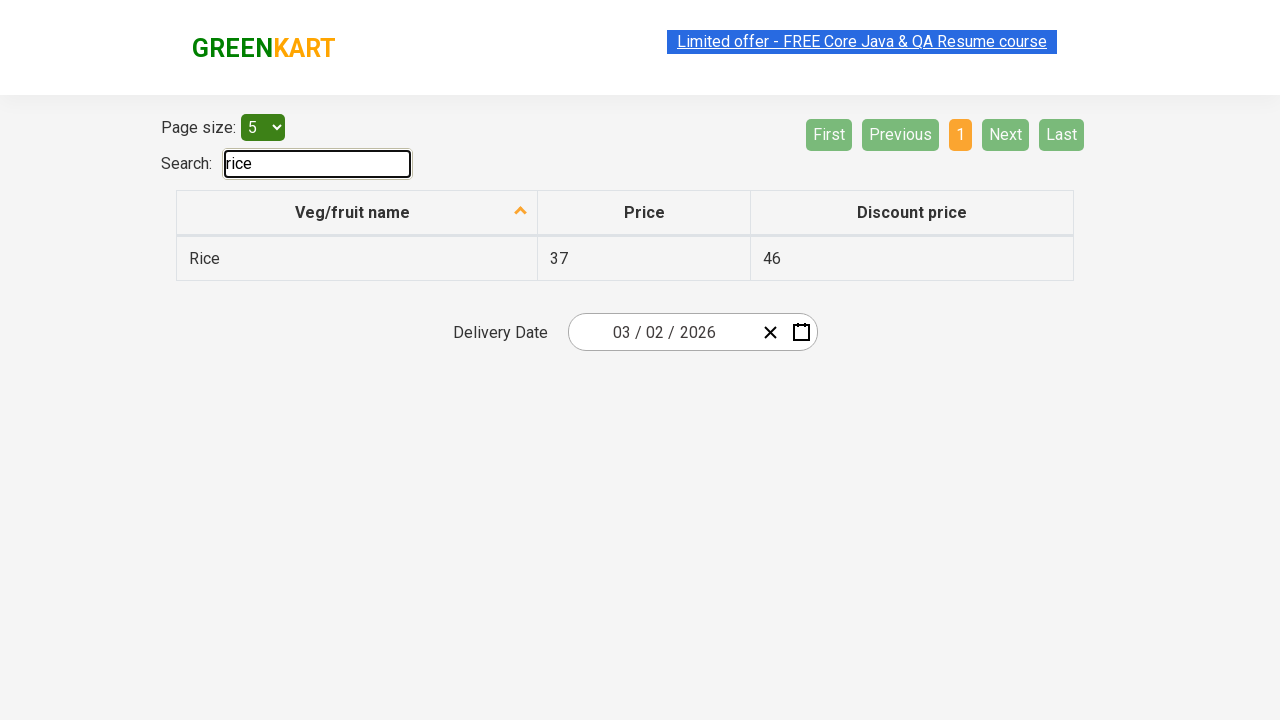

Table updated with filtered results
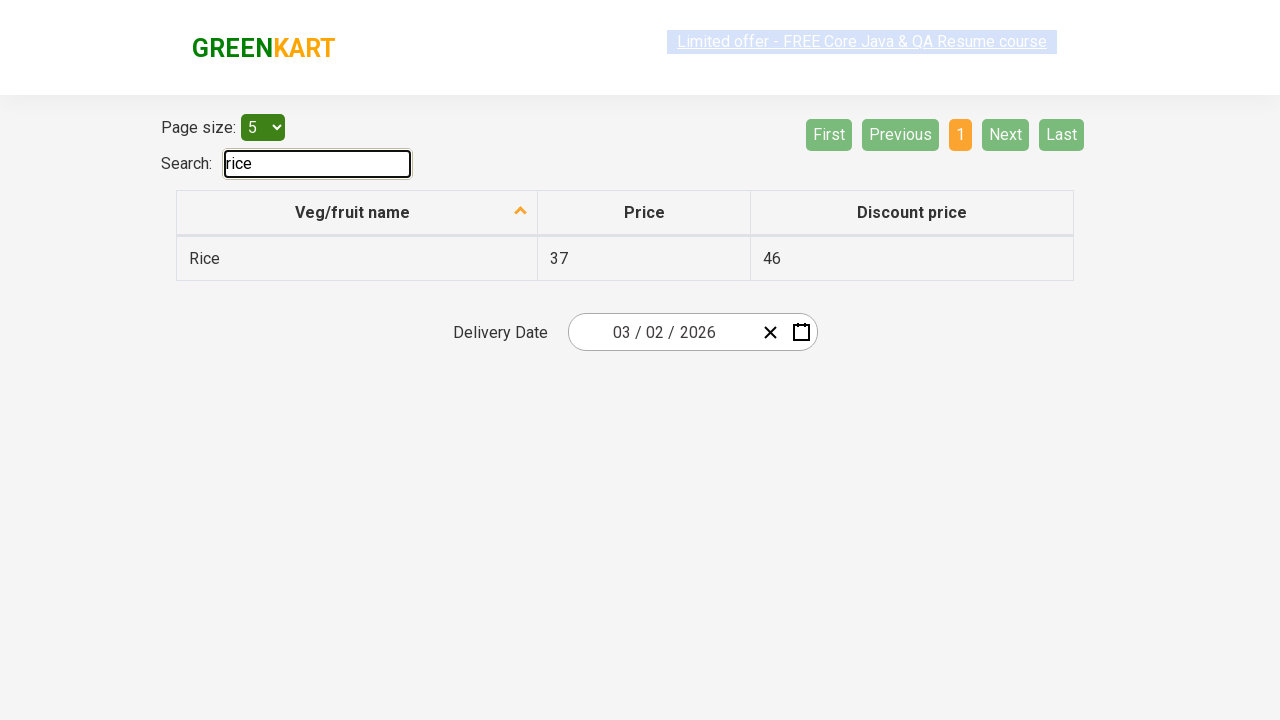

Retrieved all first column cells from table
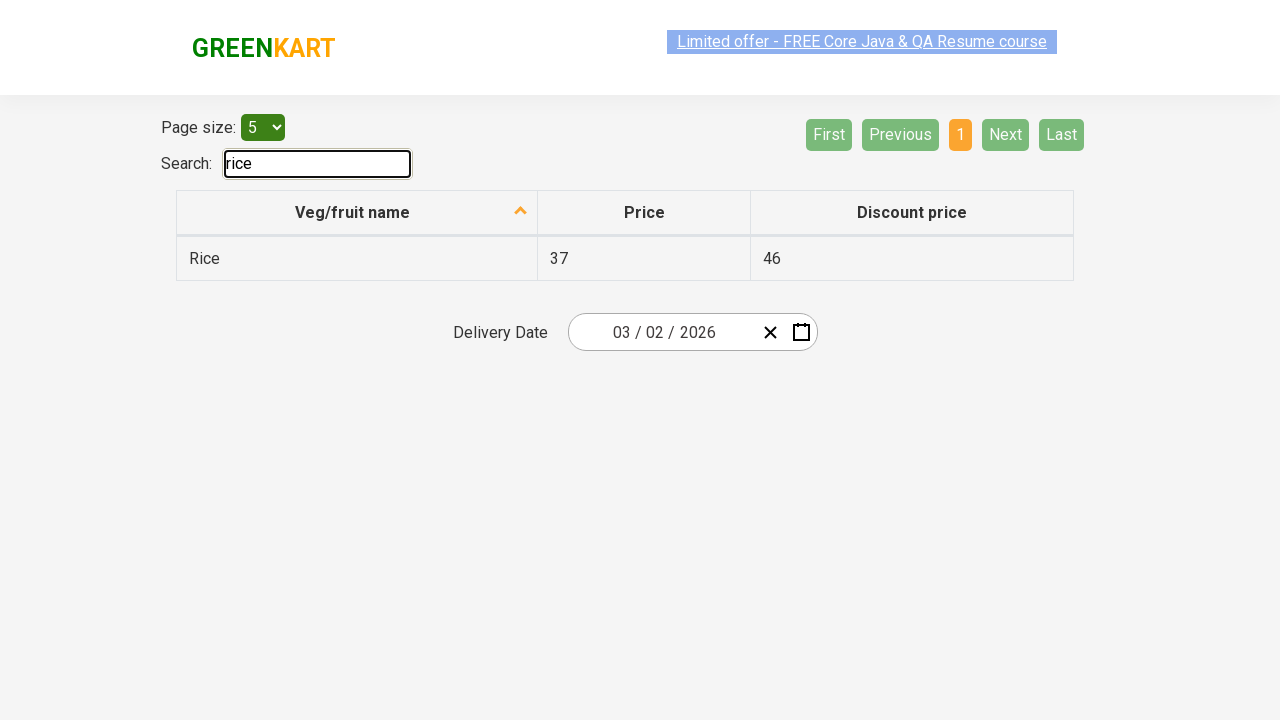

Extracted text content from 1 table cells
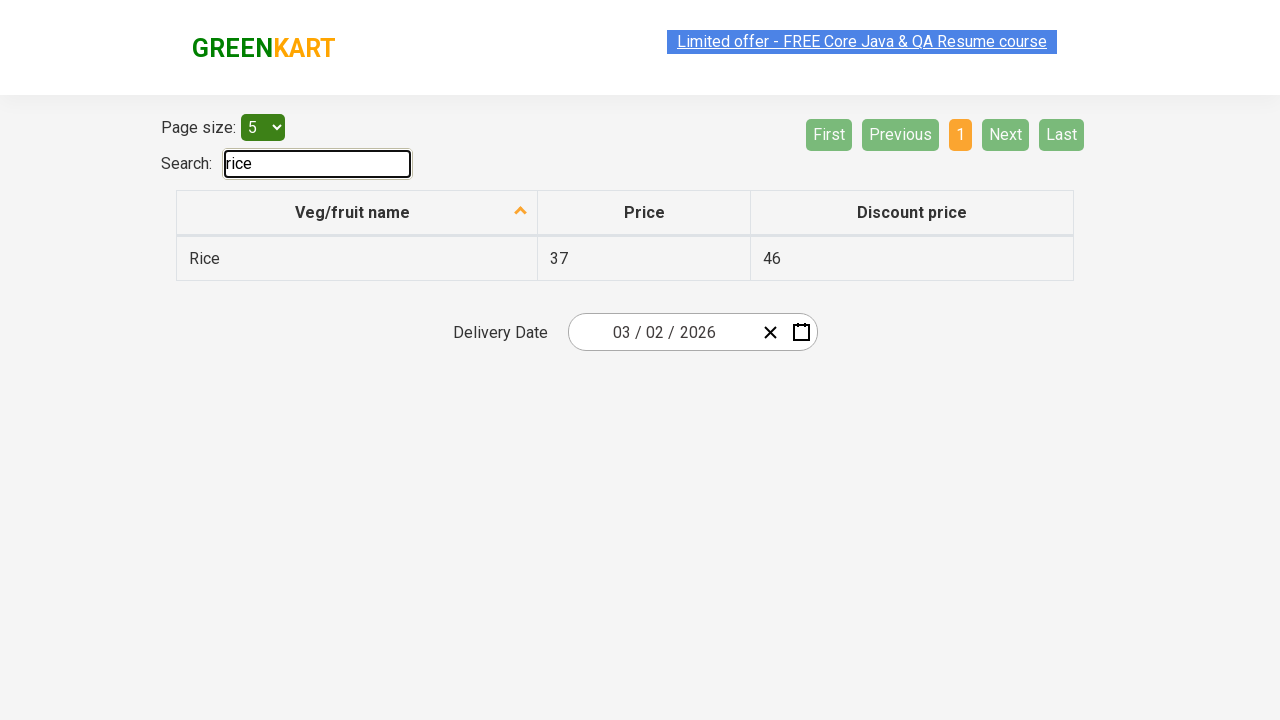

Filtered results to 1 cells containing 'Rice'
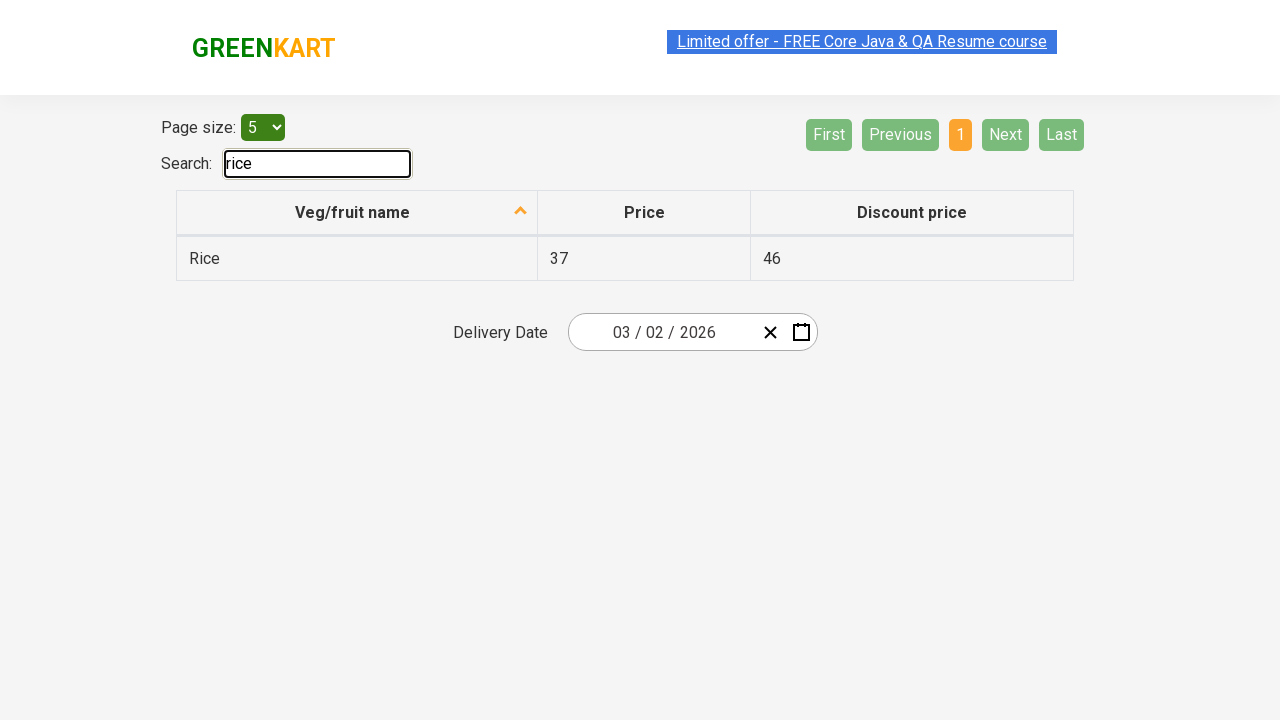

Verified all displayed results match filter criteria
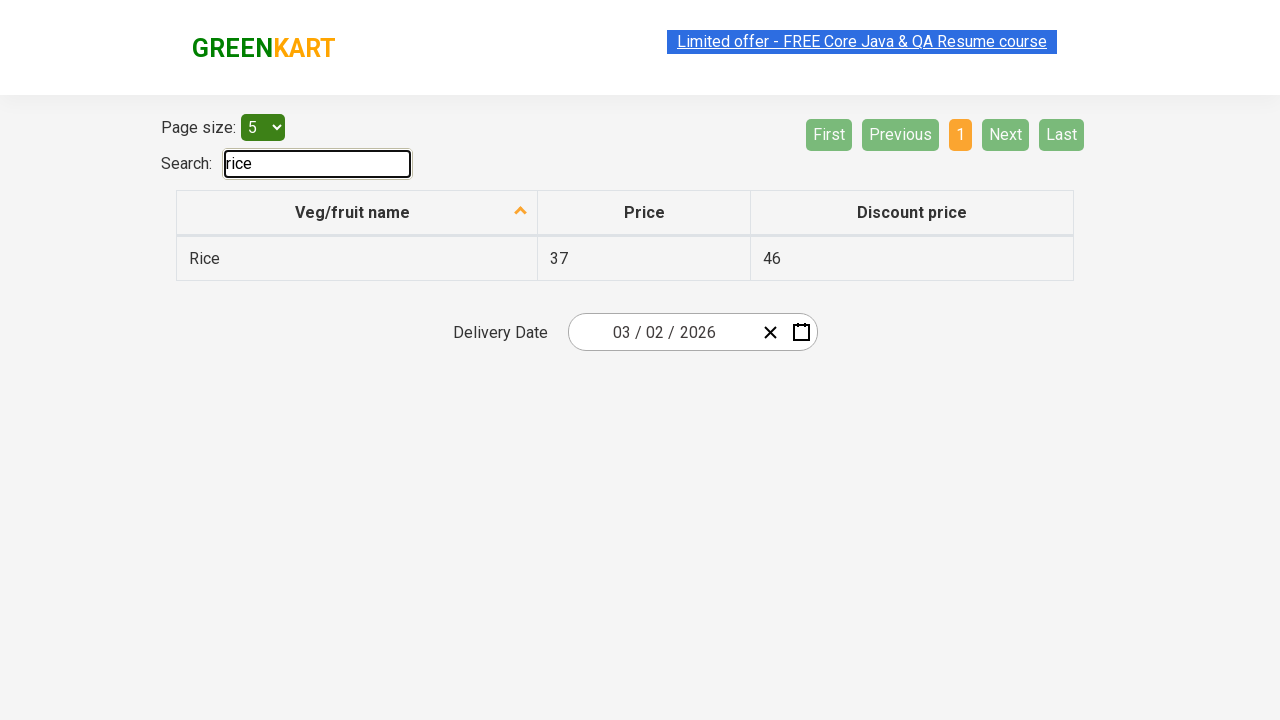

Verified result counts match between original and filtered results
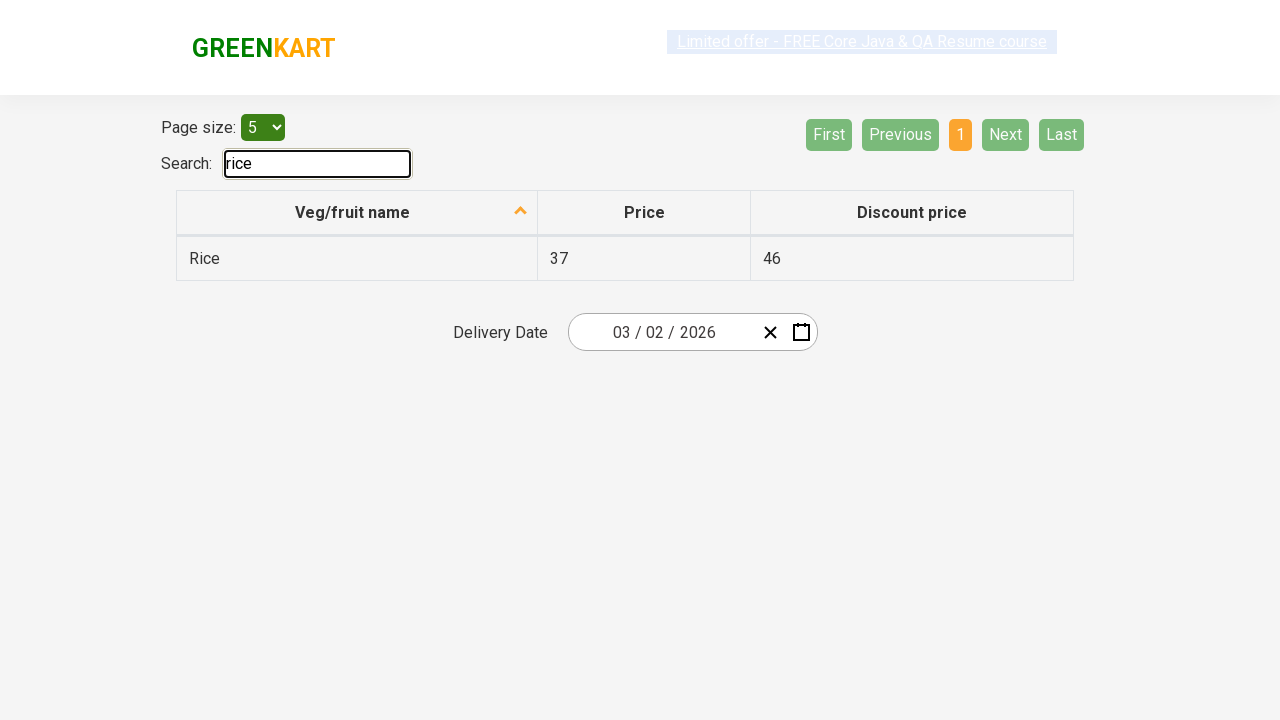

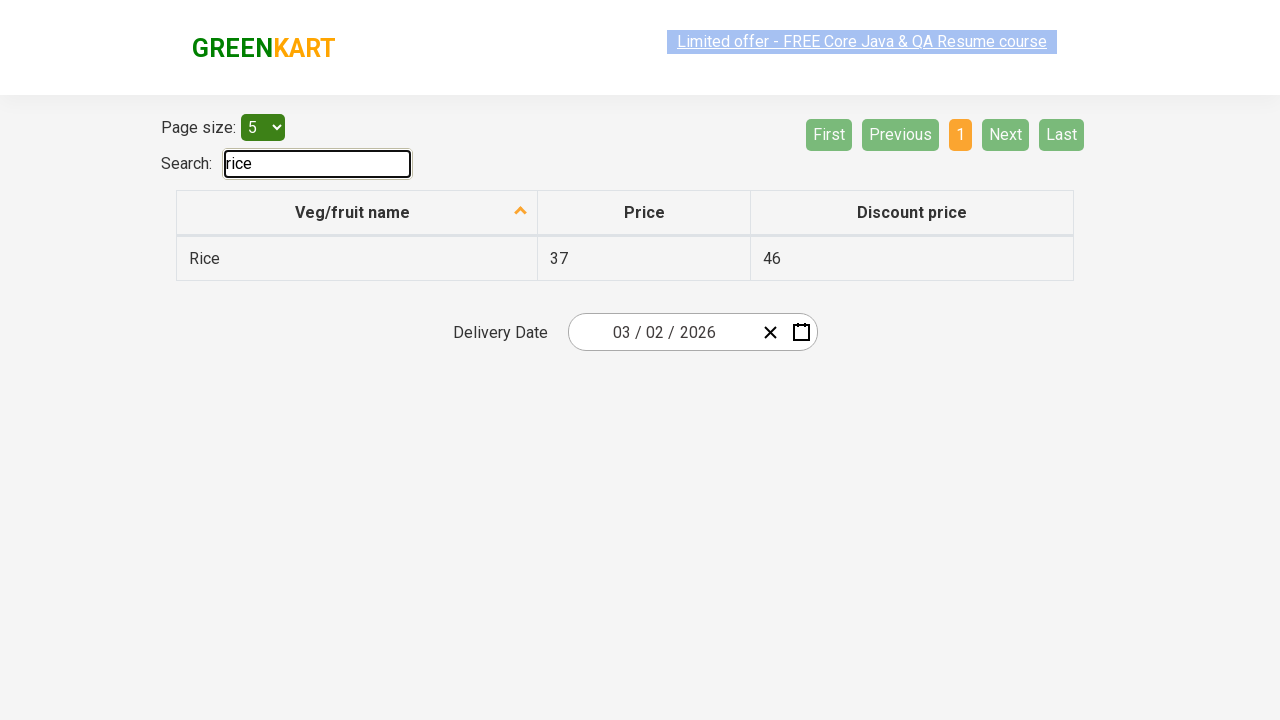